Tests chained locators with different selector types (CSS and XPath) by creating todos and verifying they appear using mixed selectors

Starting URL: https://demo.playwright.dev/todomvc

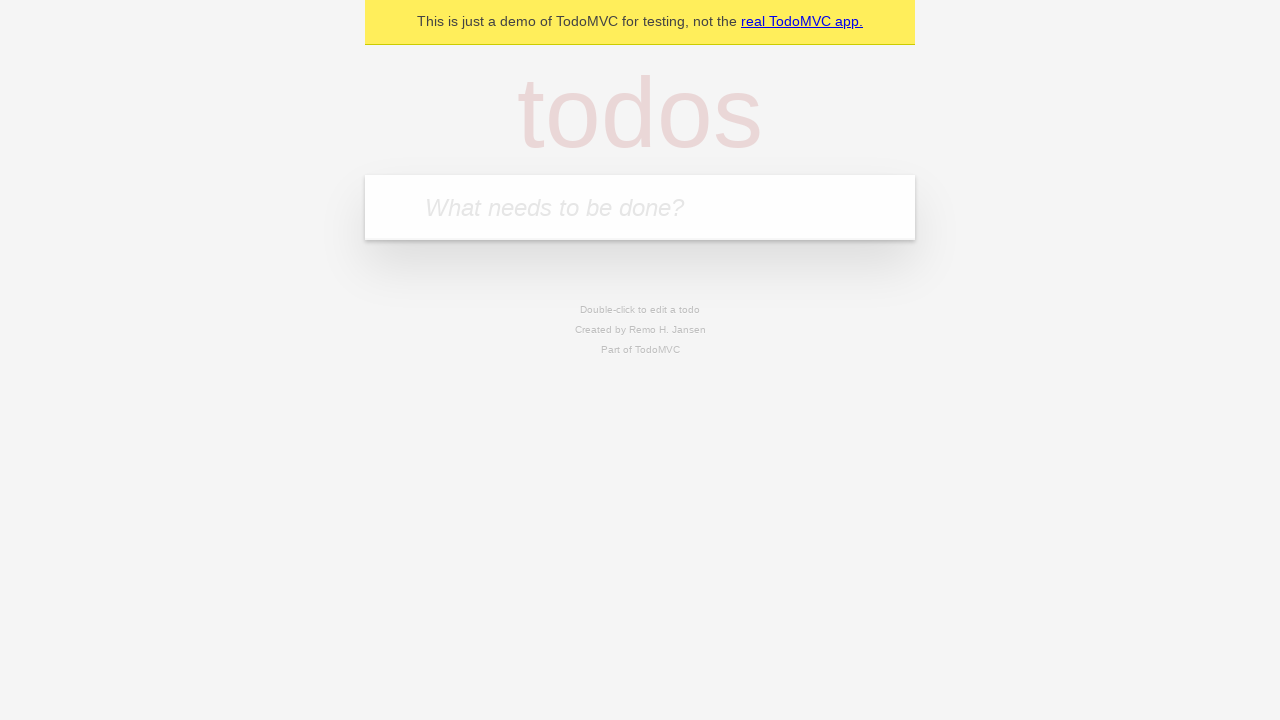

Filled new todo input with 'buy some cheese' on .new-todo
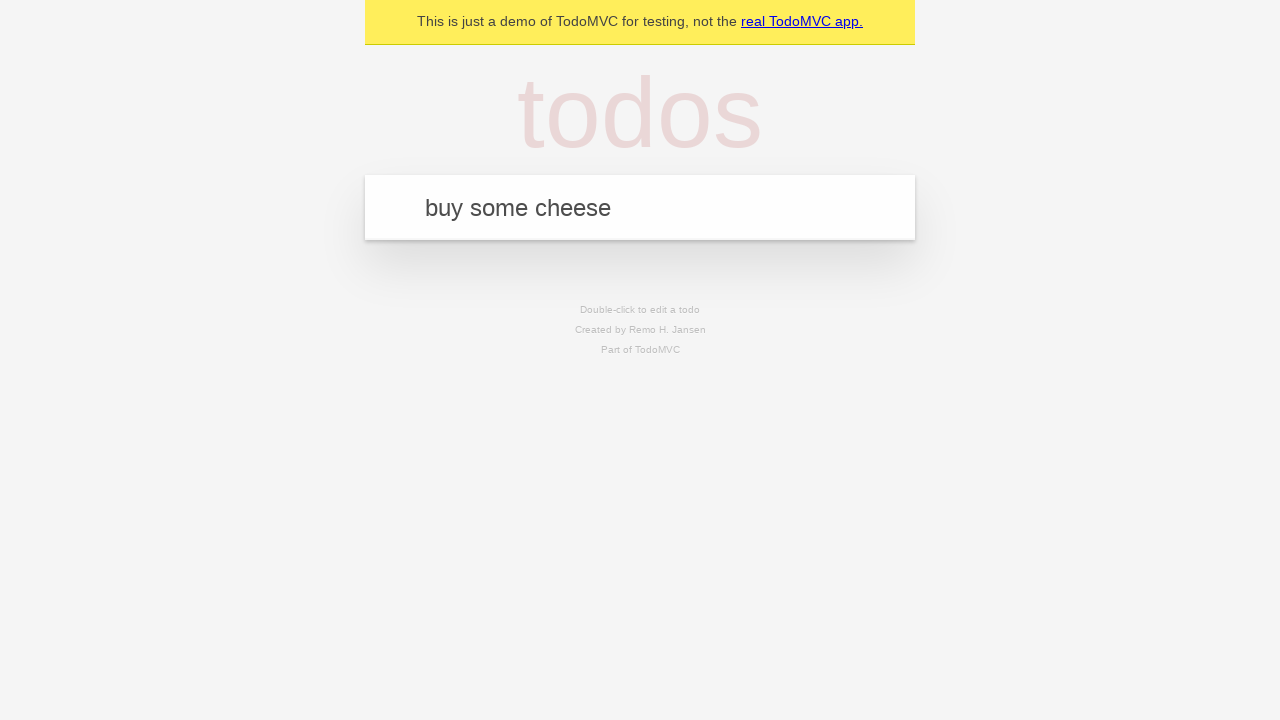

Pressed Enter to create first todo on .new-todo
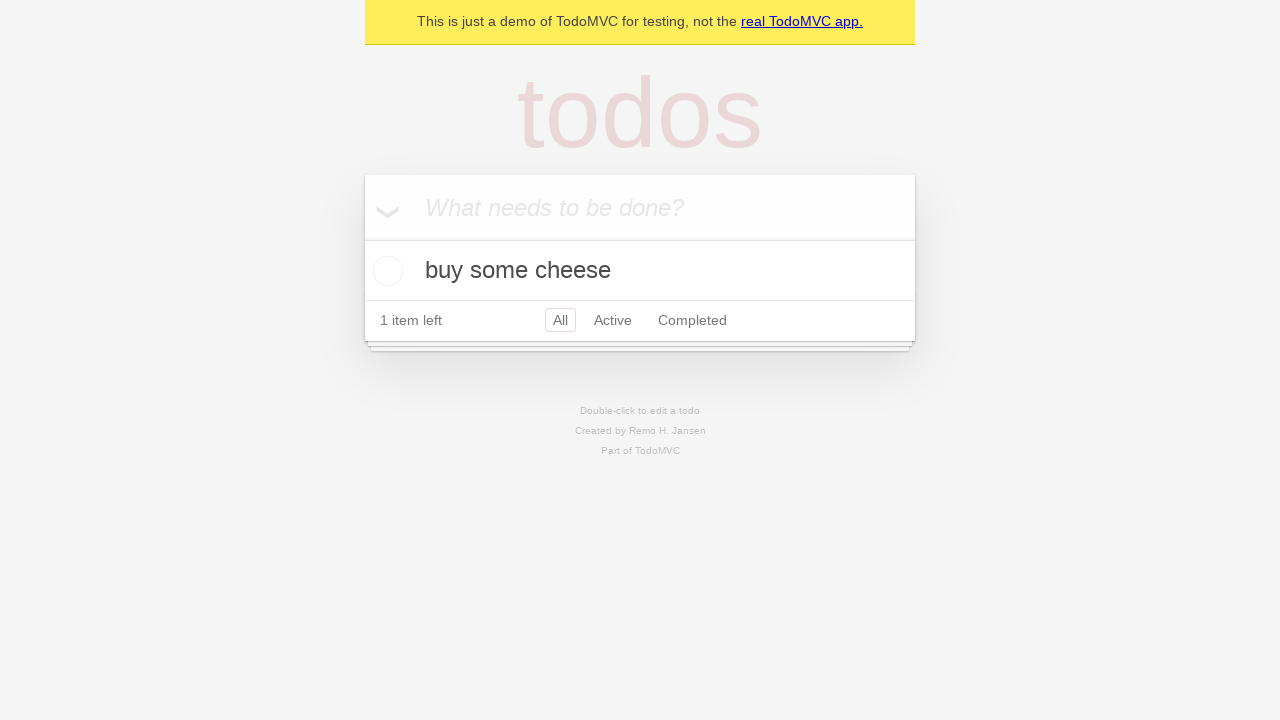

Filled new todo input with 'feed the cat' on .new-todo
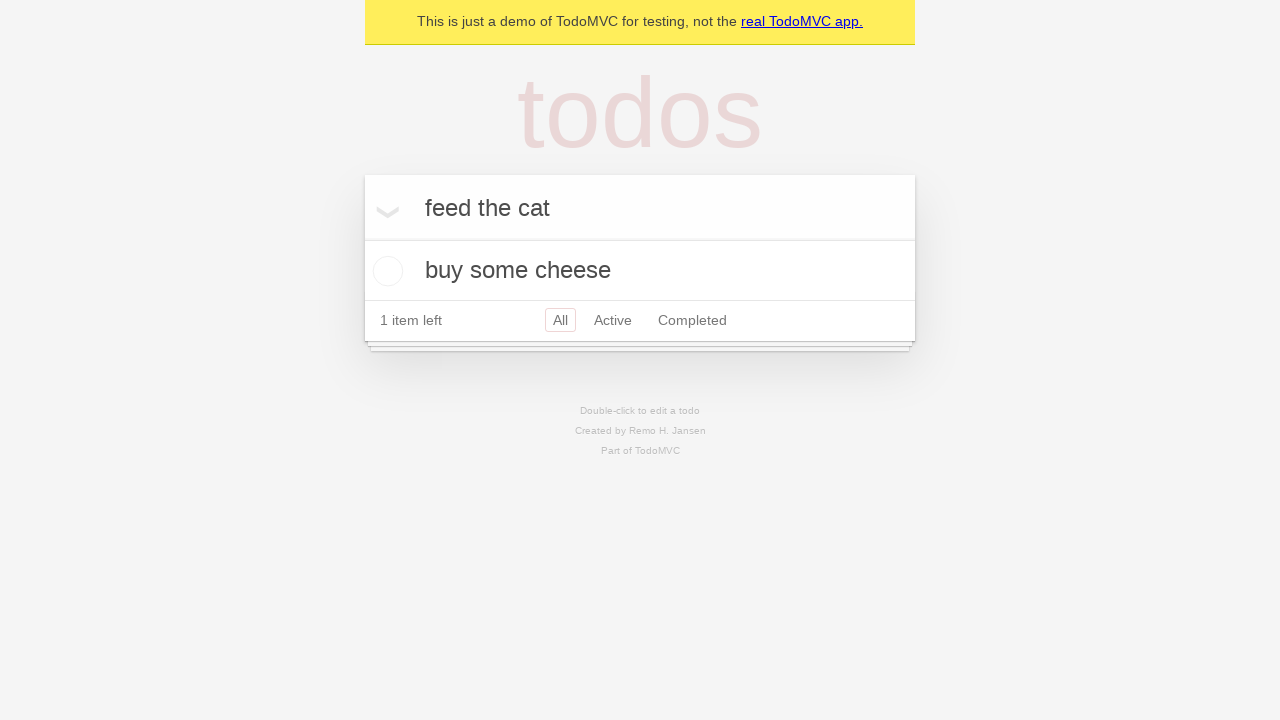

Pressed Enter to create second todo on .new-todo
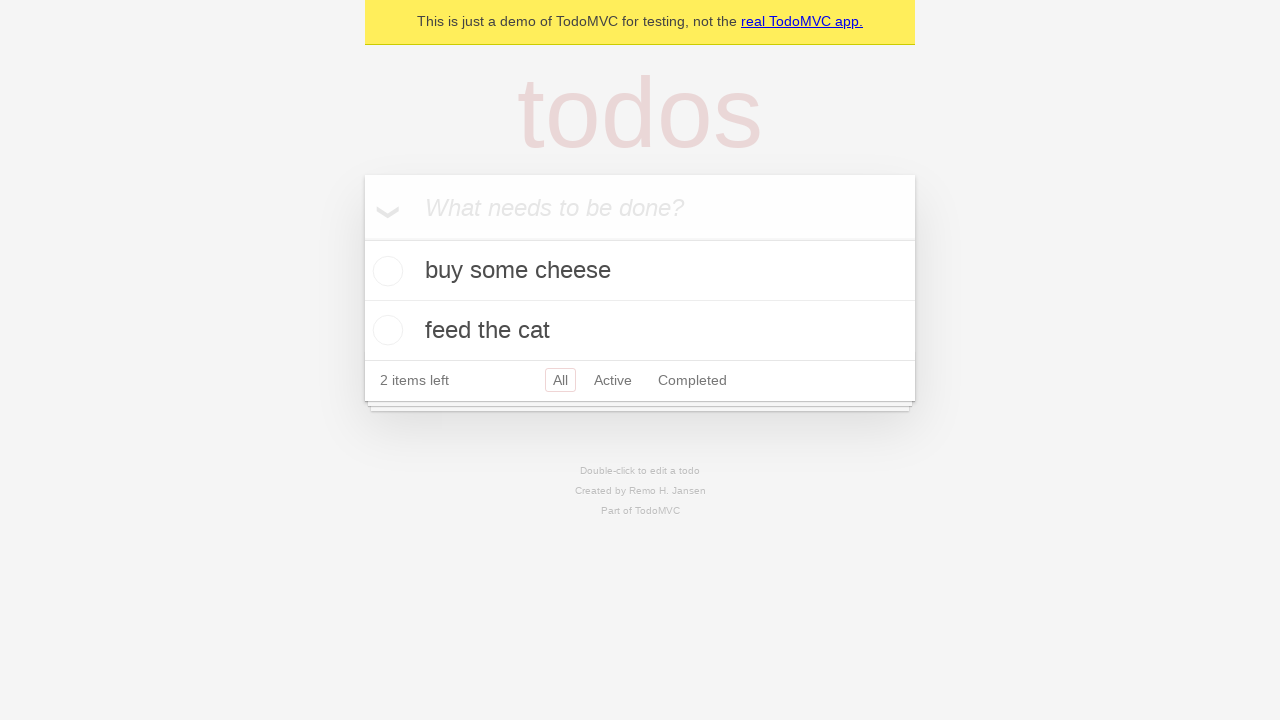

Filled new todo input with 'book a doctors appointment' on .new-todo
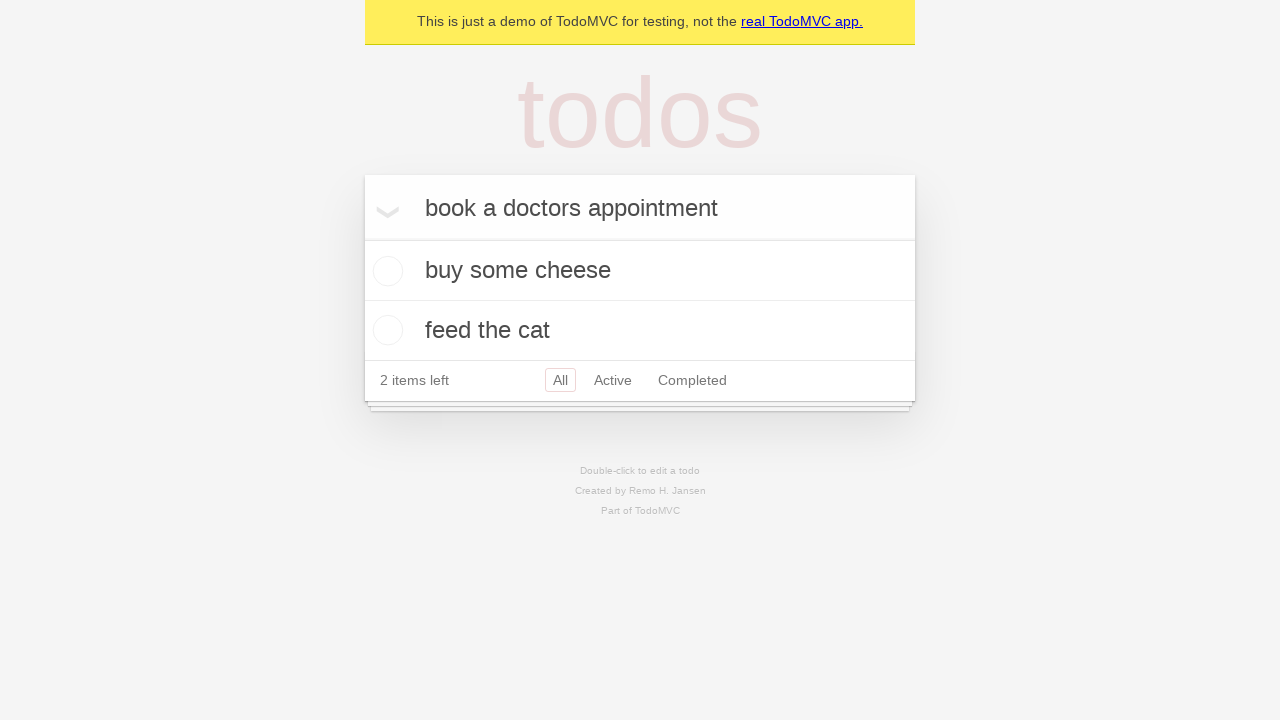

Pressed Enter to create third todo on .new-todo
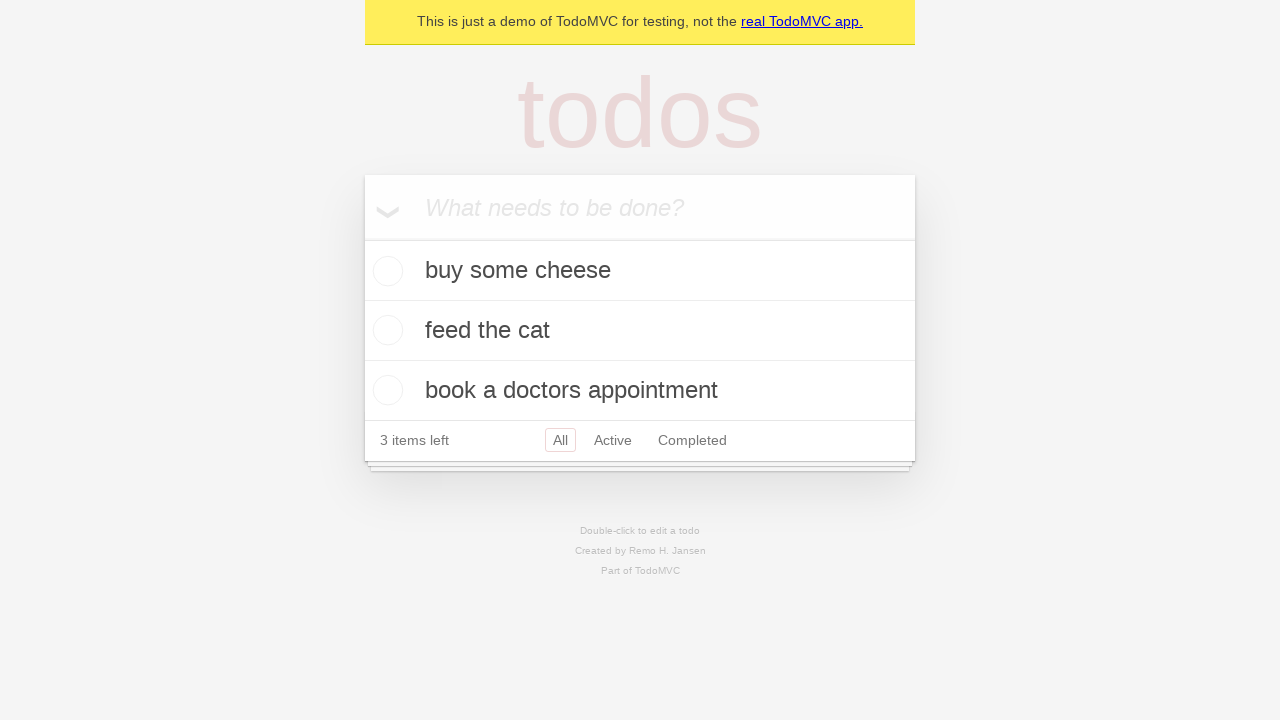

Waited for third todo item using chained CSS and XPath selectors
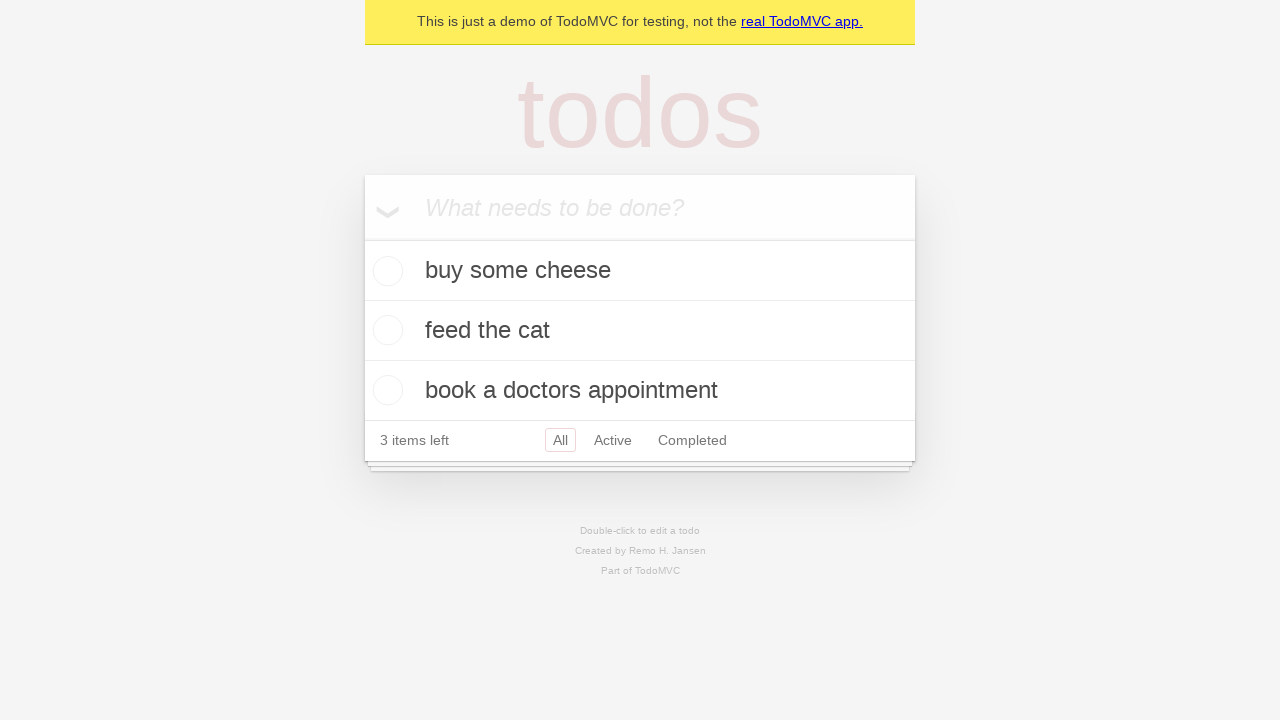

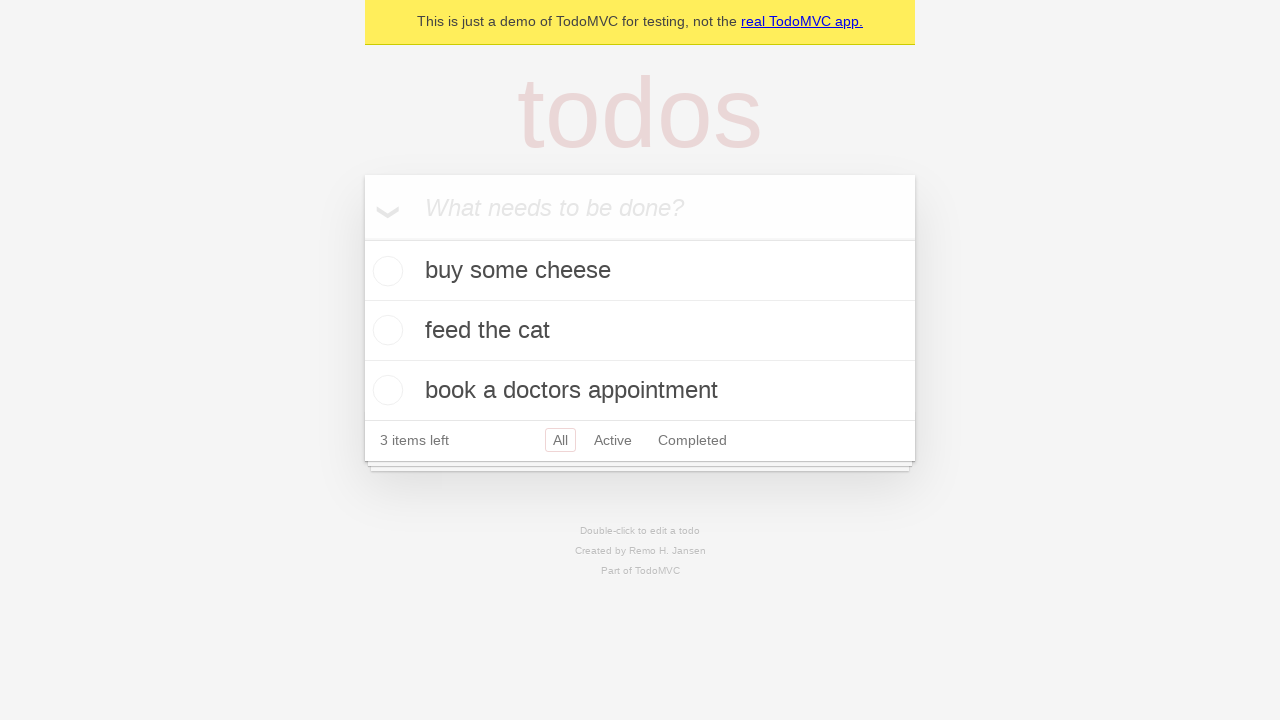